Tests drag and drop functionality by navigating to Drag and Drop page and dragging column A to column B

Starting URL: https://practice.cydeo.com/

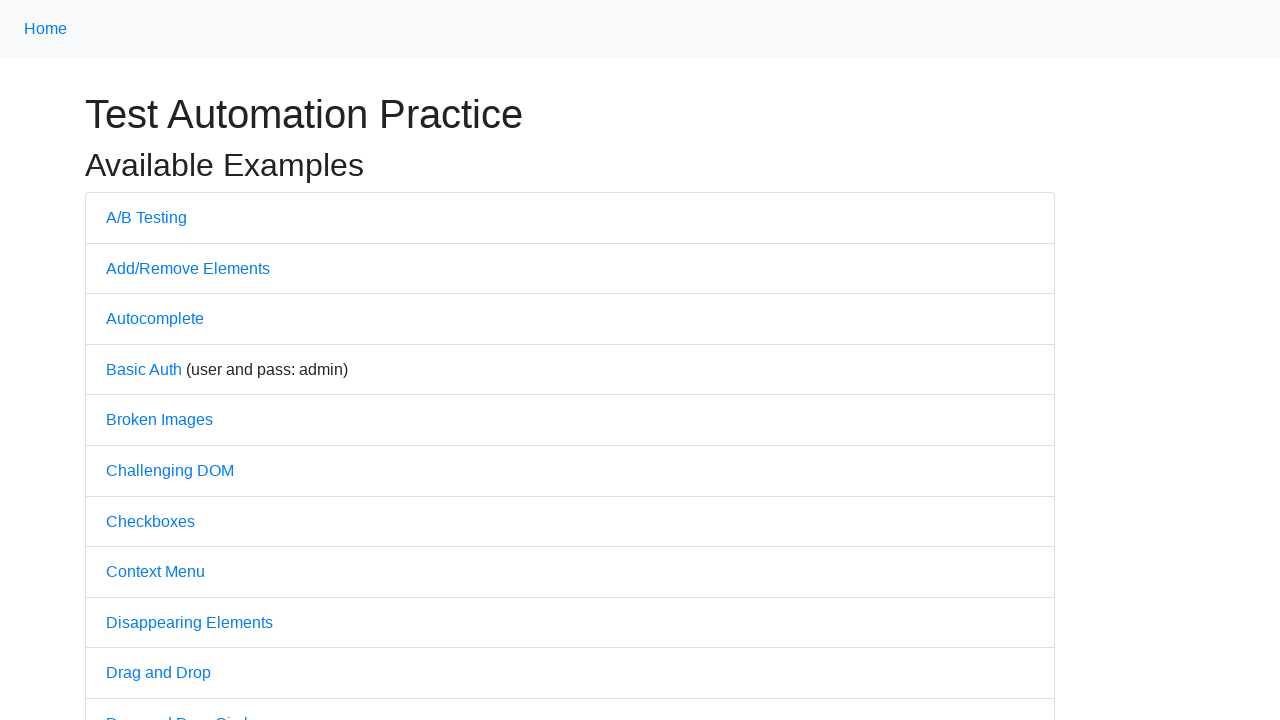

Clicked on Drag and Drop link at (158, 673) on text='Drag and Drop'
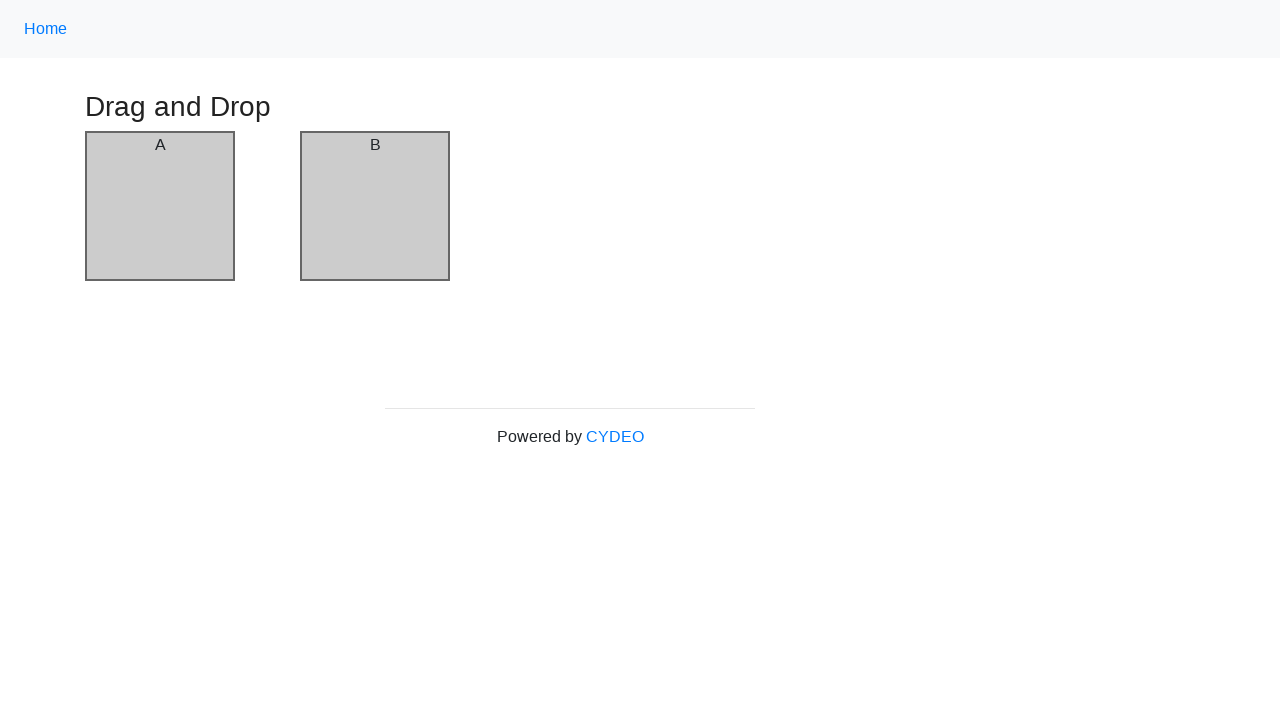

Located source element (column A)
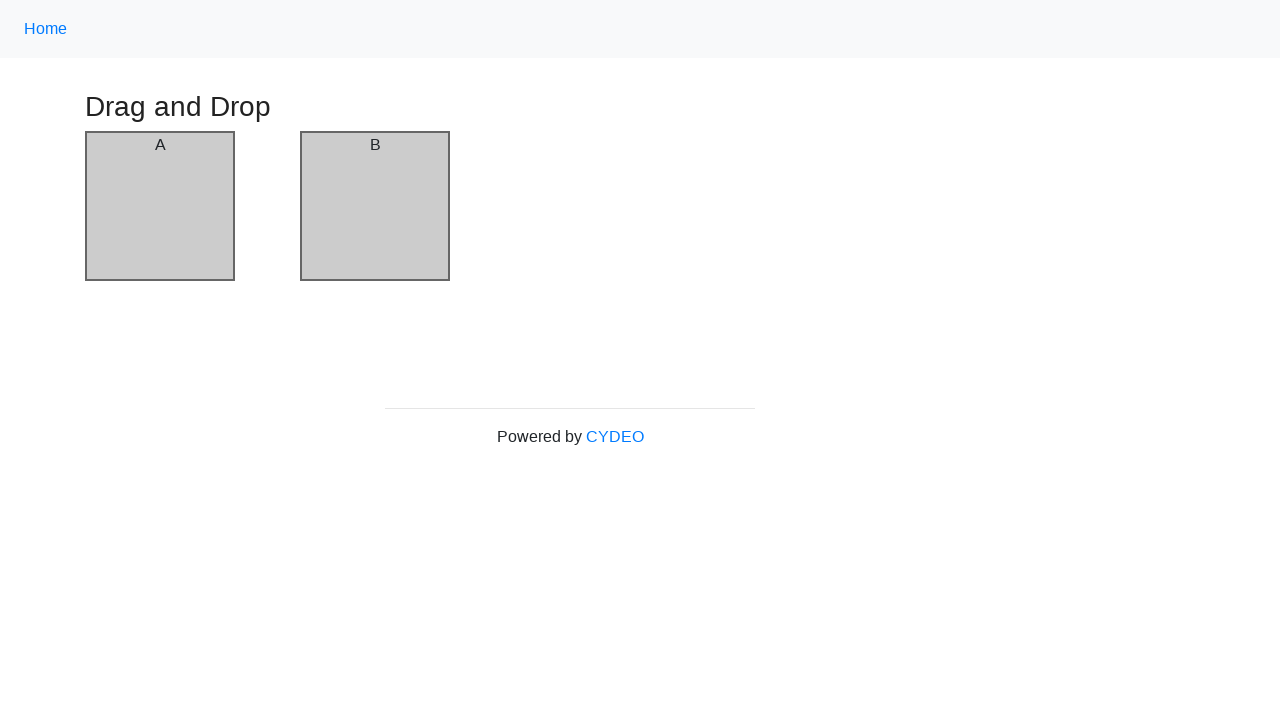

Located target element (column B)
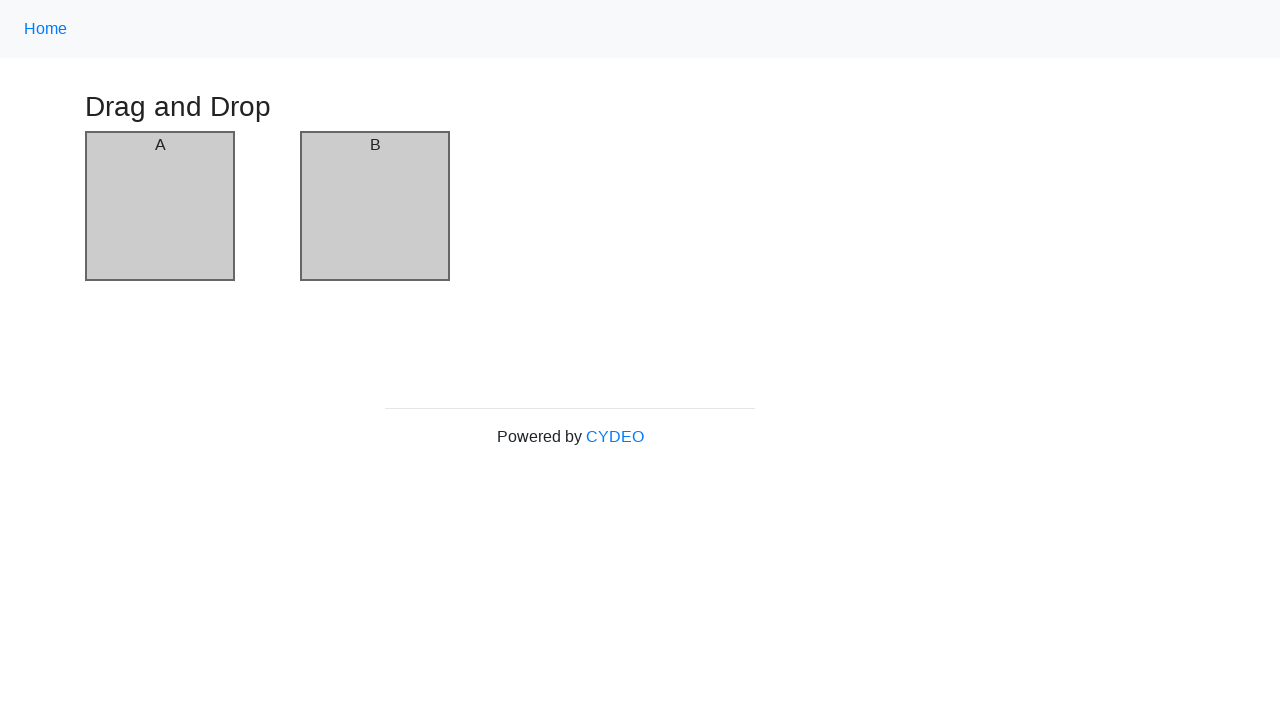

Dragged column A to column B at (375, 206)
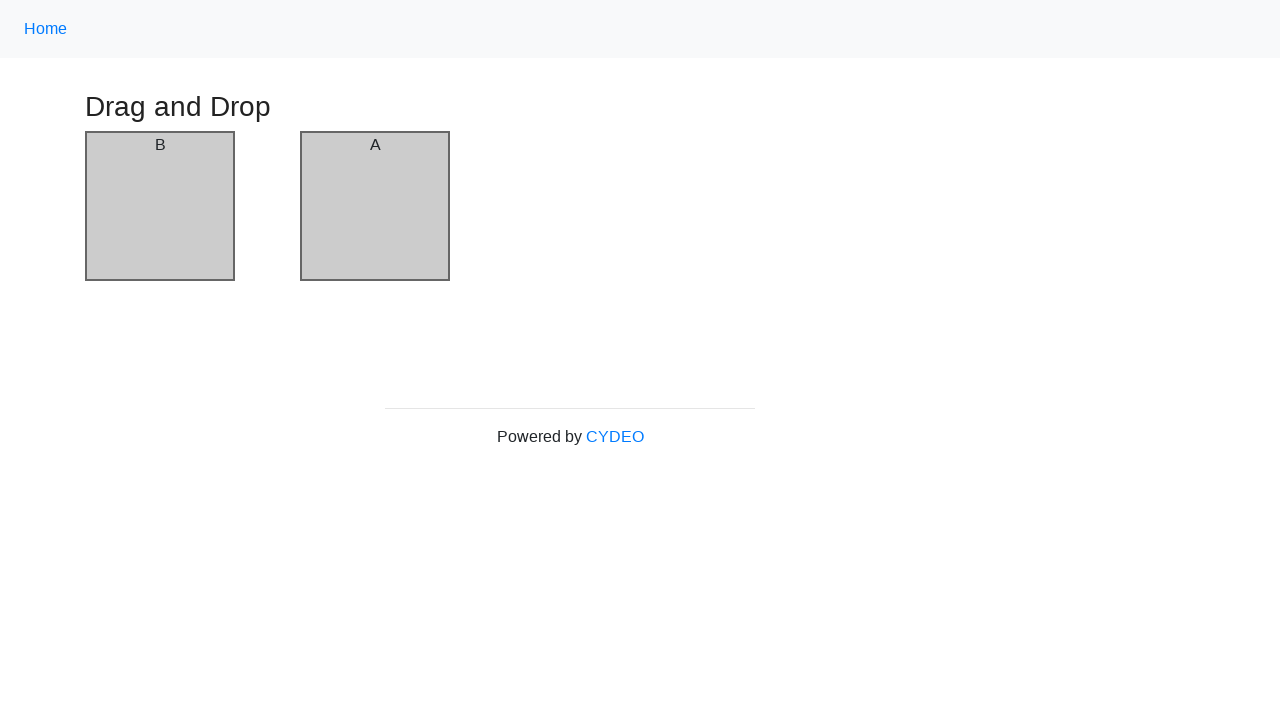

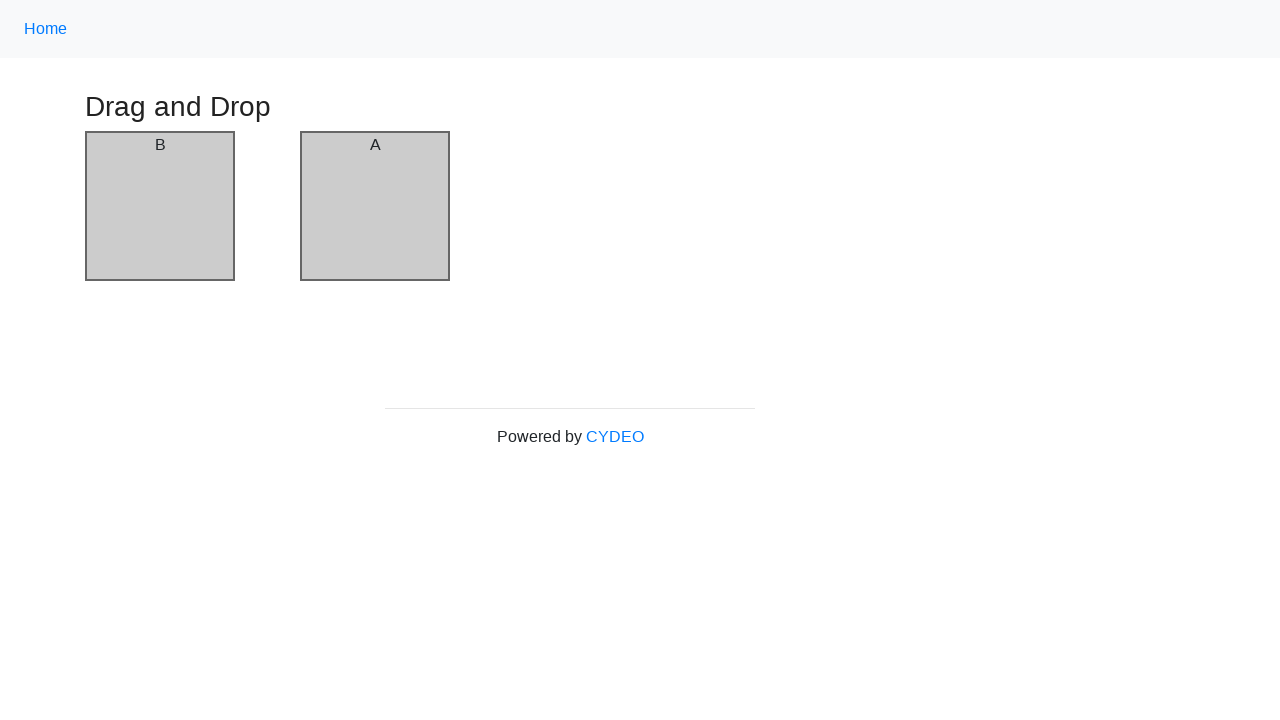